Tests clicking a reveal button and typing into a revealed input field on a dynamic page (without explicit waits)

Starting URL: https://www.selenium.dev/selenium/web/dynamic.html

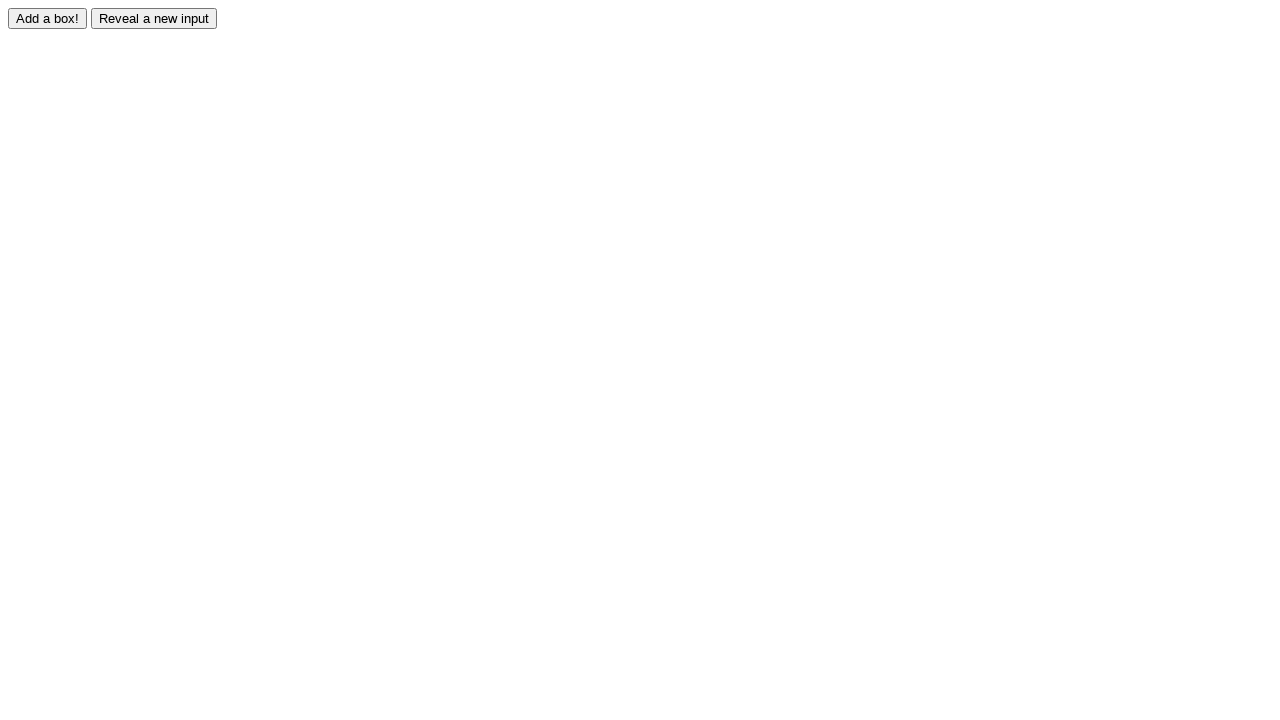

Clicked reveal button to show hidden input field at (154, 18) on #reveal
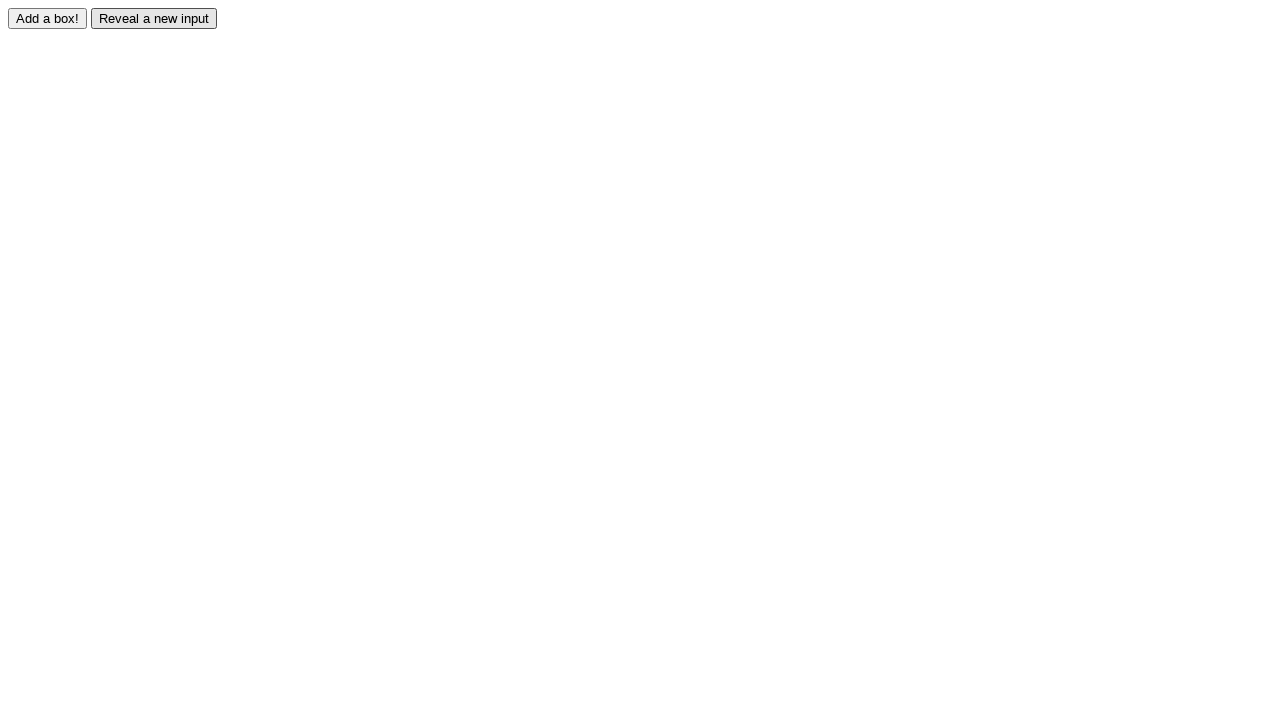

Located the revealed input field
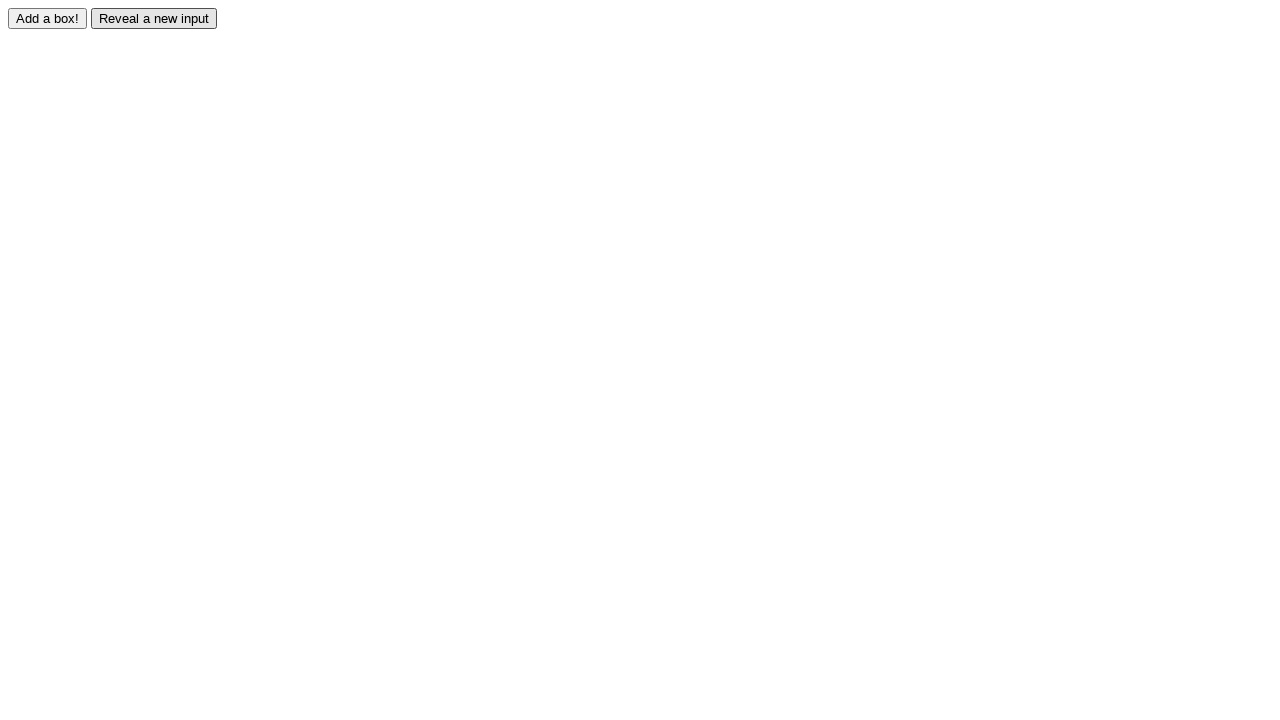

Filled revealed input field with 'Displayed' on #revealed
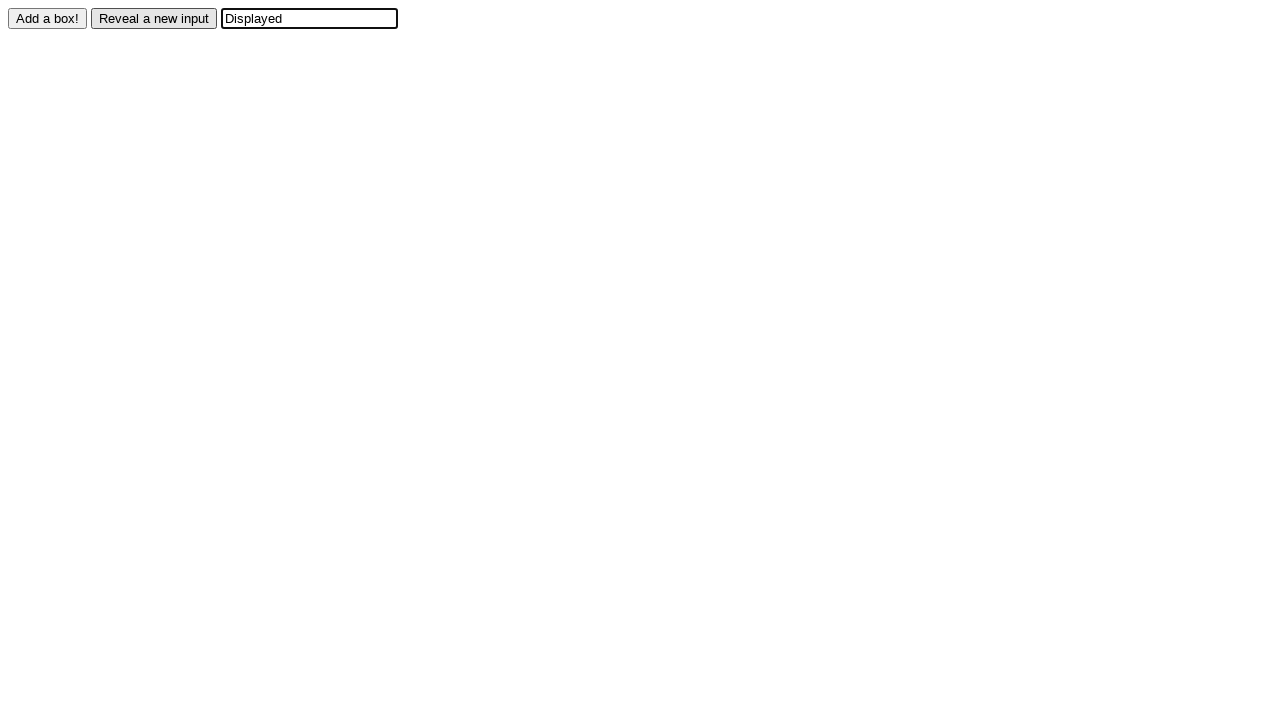

Verified input value equals 'Displayed'
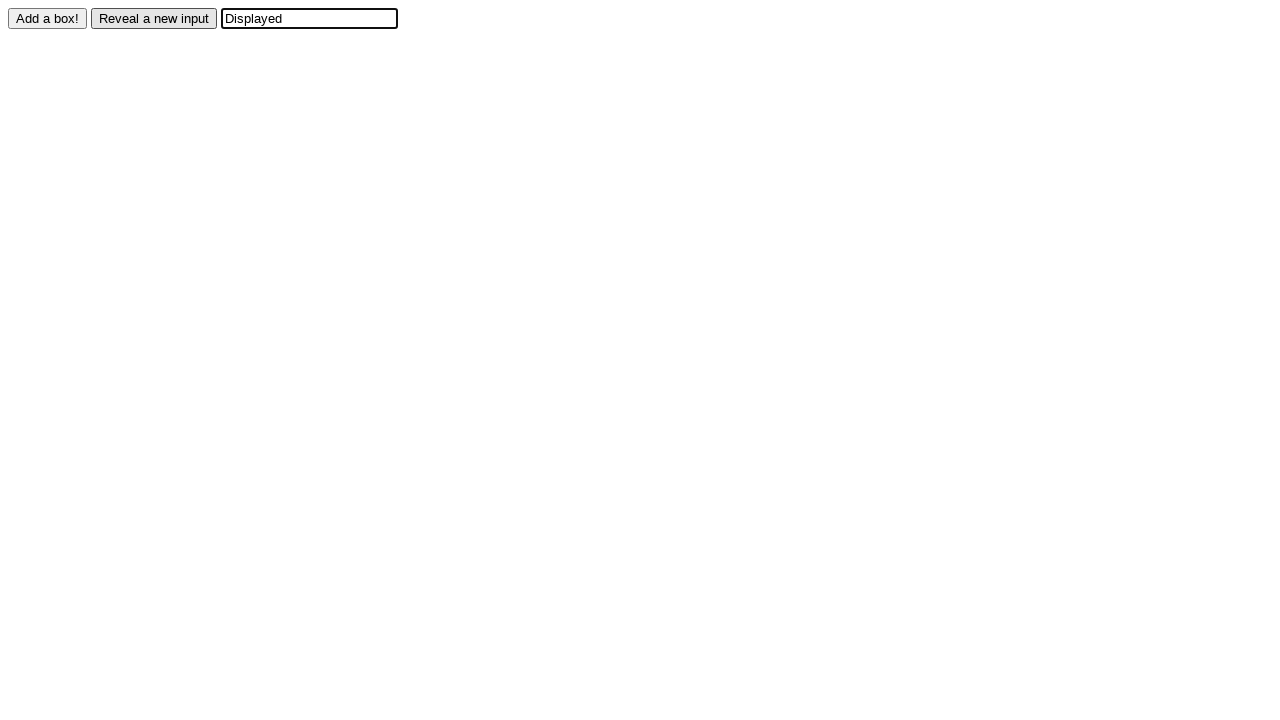

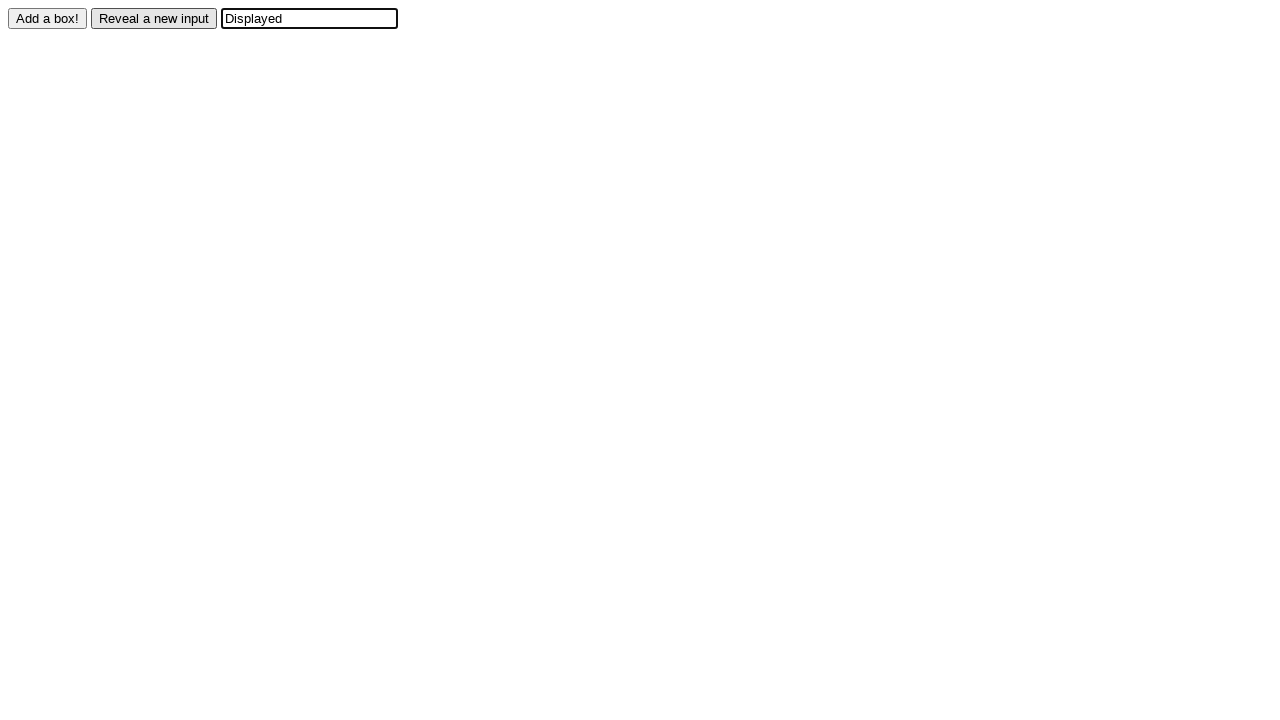